Tests mouse hover functionality on a dropdown menu within an iframe, hovering over menu items to reveal and interact with submenu options

Starting URL: https://www.globalsqa.com/demo-site/frames-and-windows/#iFrame

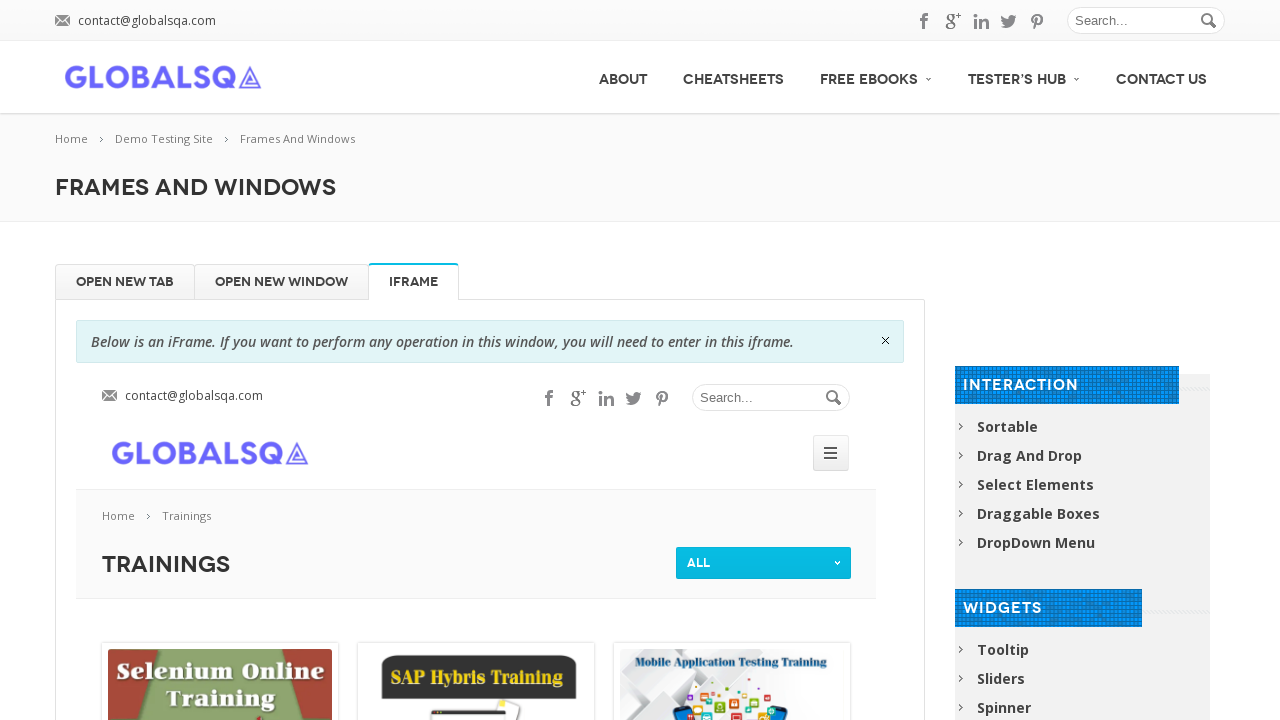

Located iframe with name 'globalSqa'
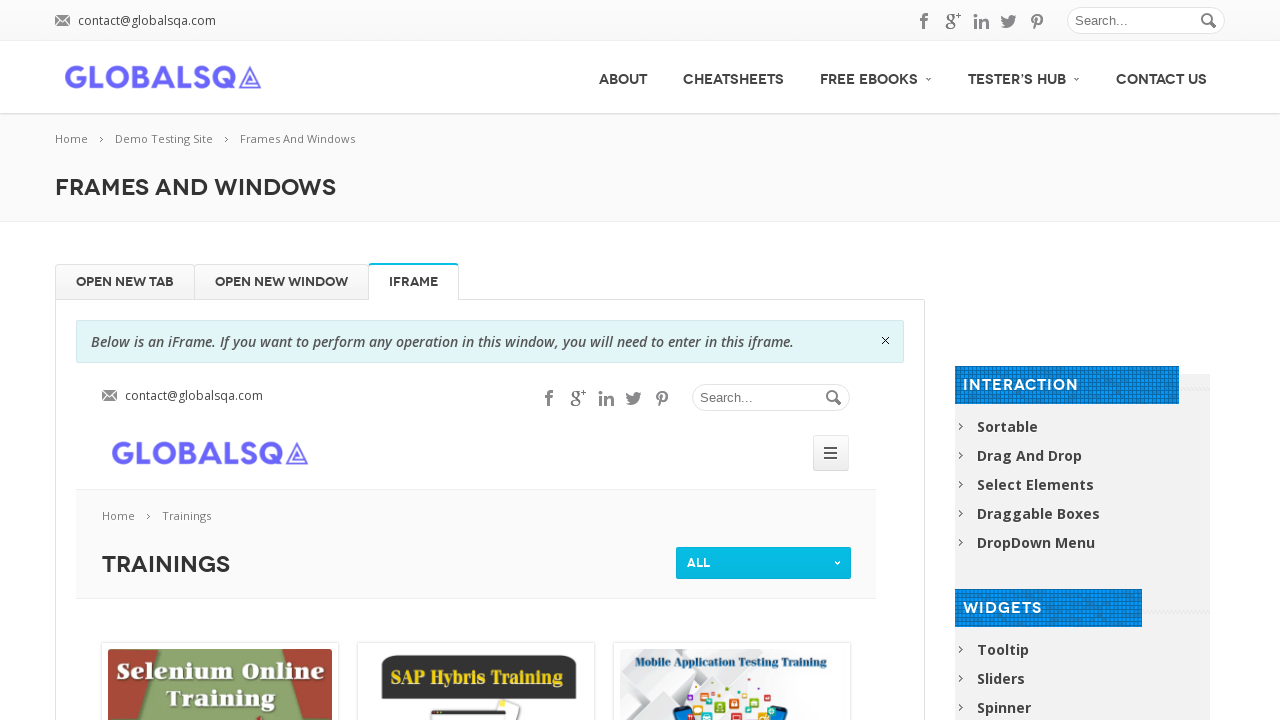

Located 'All' menu item in iframe
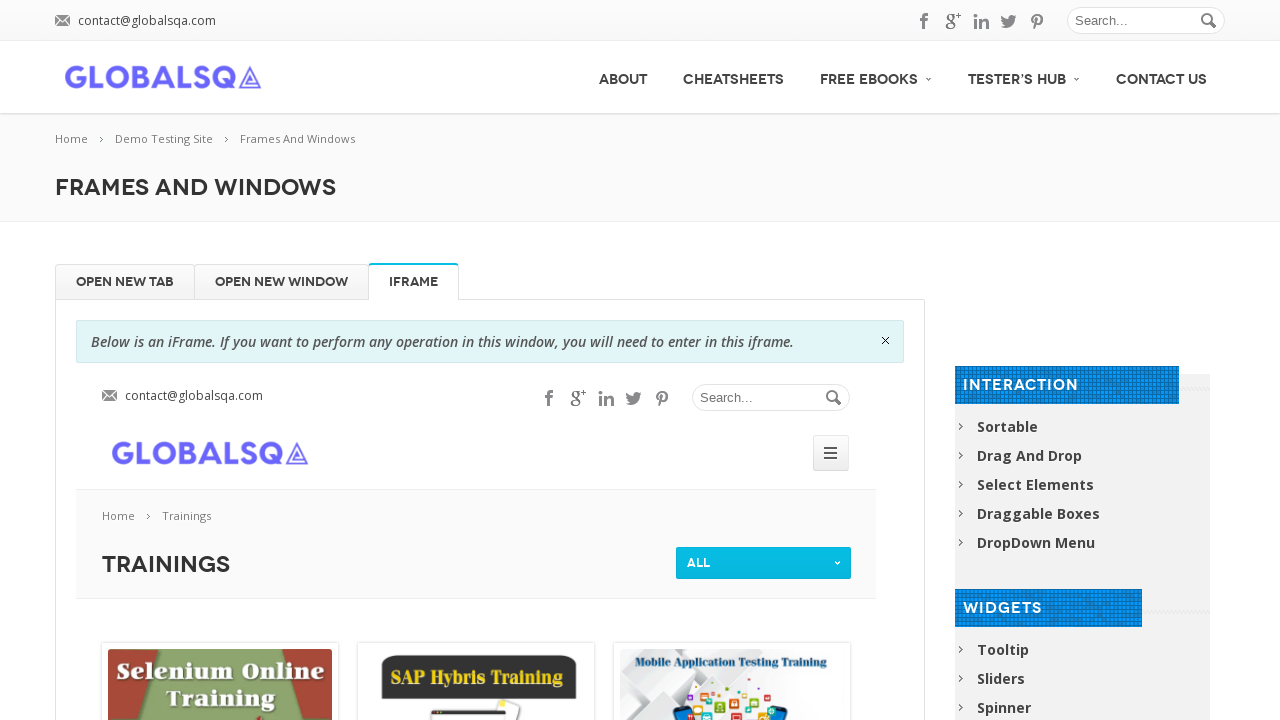

Hovered over 'All' menu item to reveal submenu at (764, 563) on iframe[name='globalSqa'] >> internal:control=enter-frame >> xpath=//span[text()=
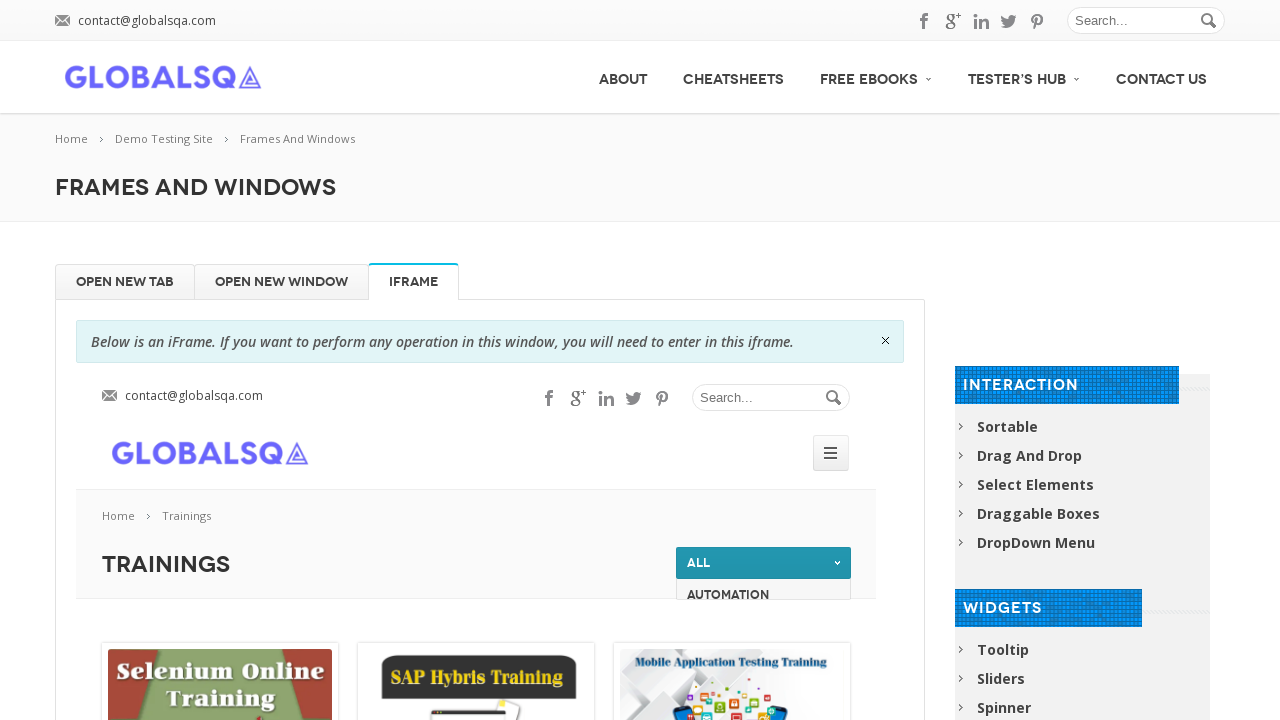

Retrieved all submenu items under 'All' menu
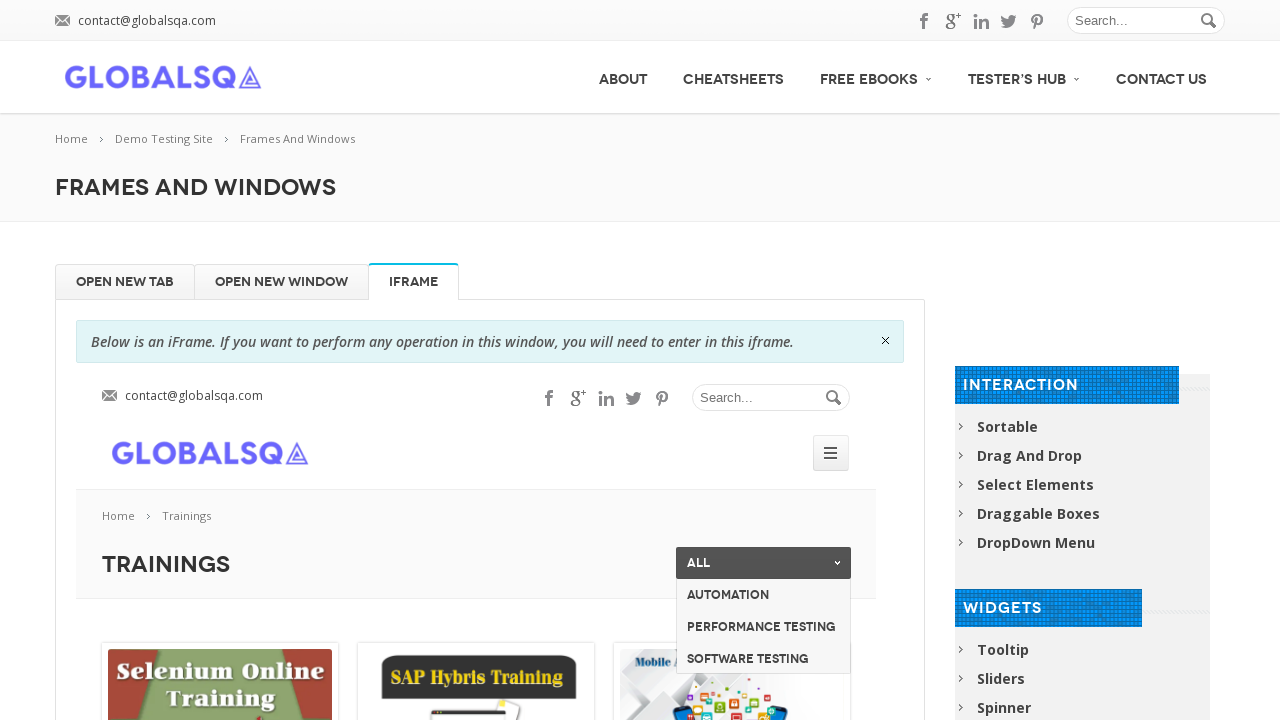

Hovered over a submenu item at (764, 595) on iframe[name='globalSqa'] >> internal:control=enter-frame >> xpath=//span[text()=
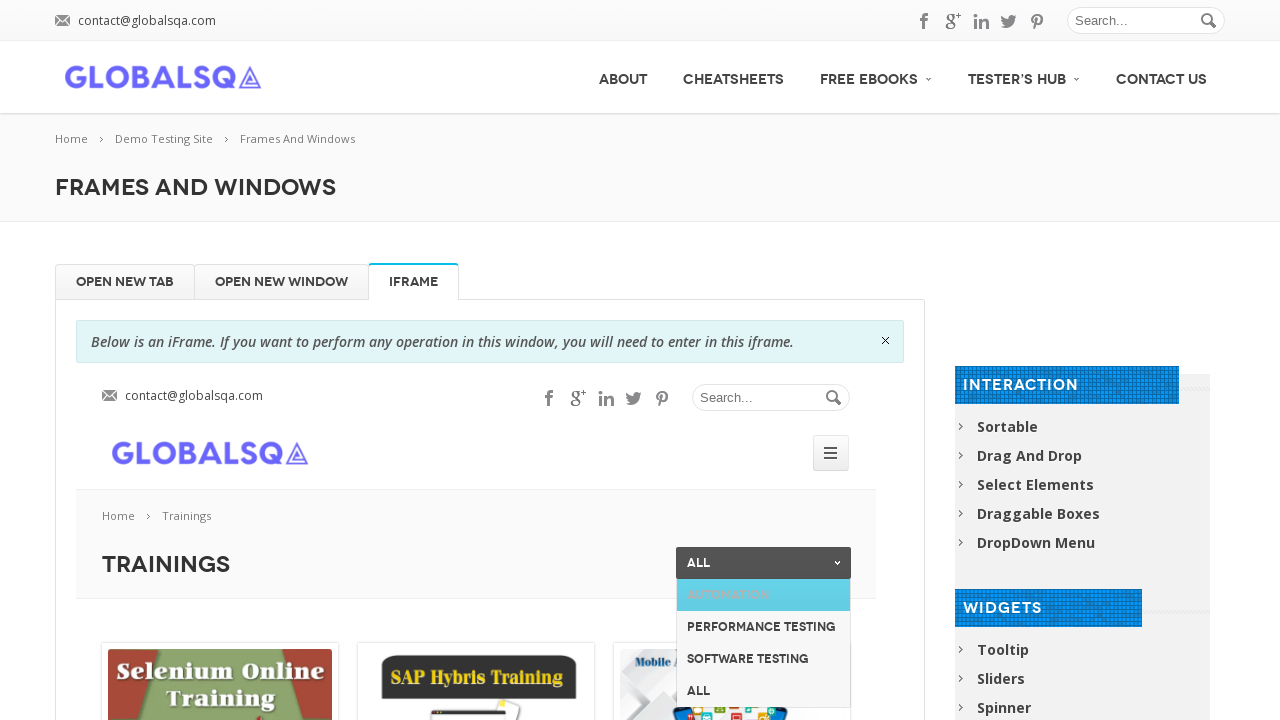

Waited 500ms to observe hover effect
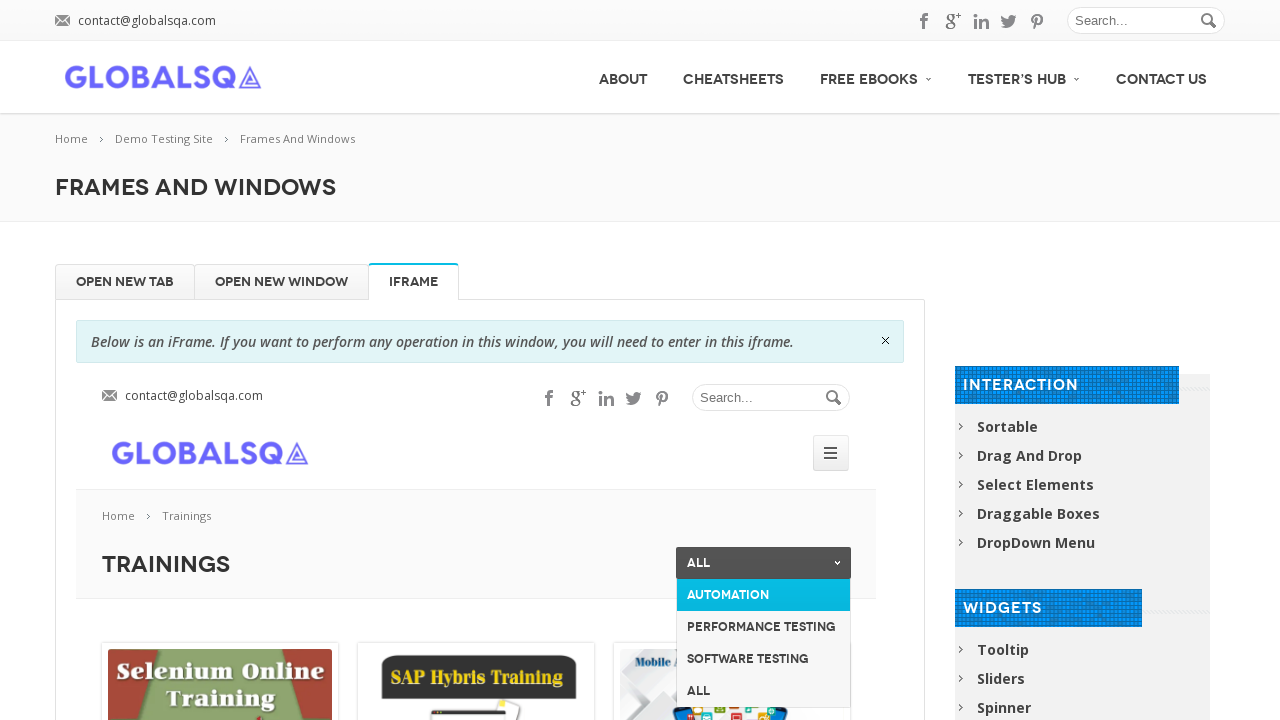

Hovered over a submenu item at (764, 627) on iframe[name='globalSqa'] >> internal:control=enter-frame >> xpath=//span[text()=
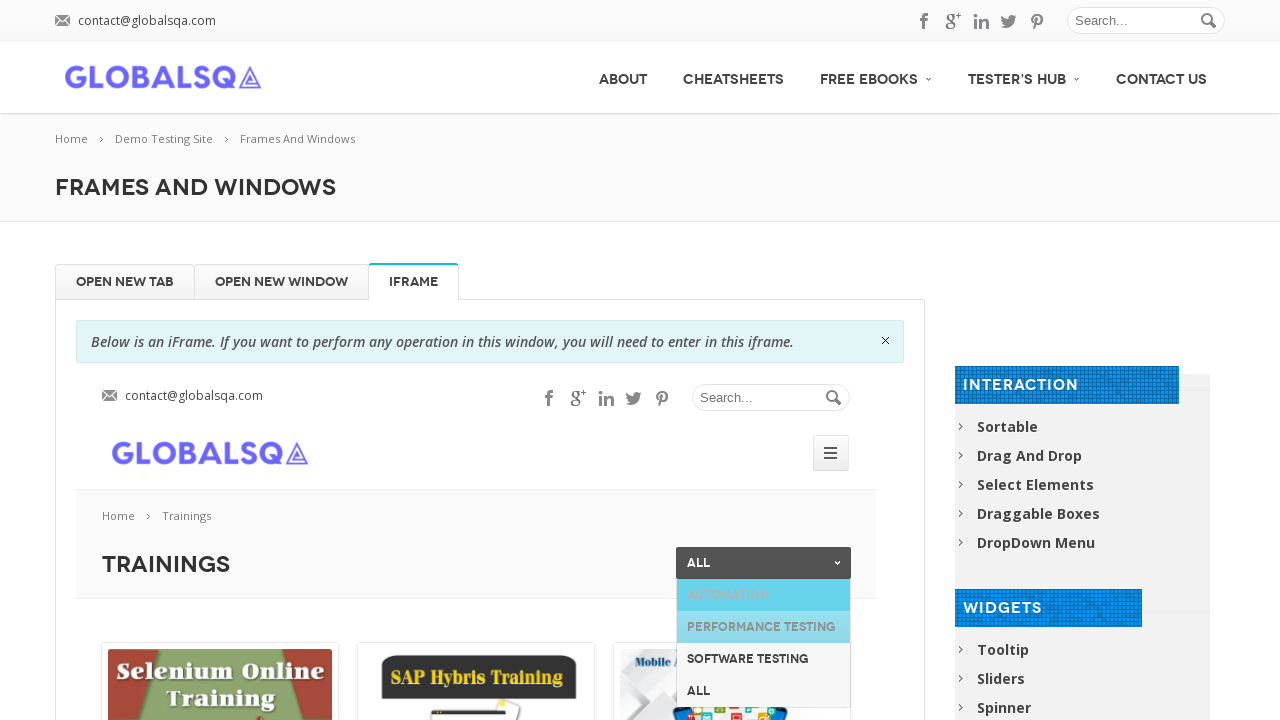

Waited 500ms to observe hover effect
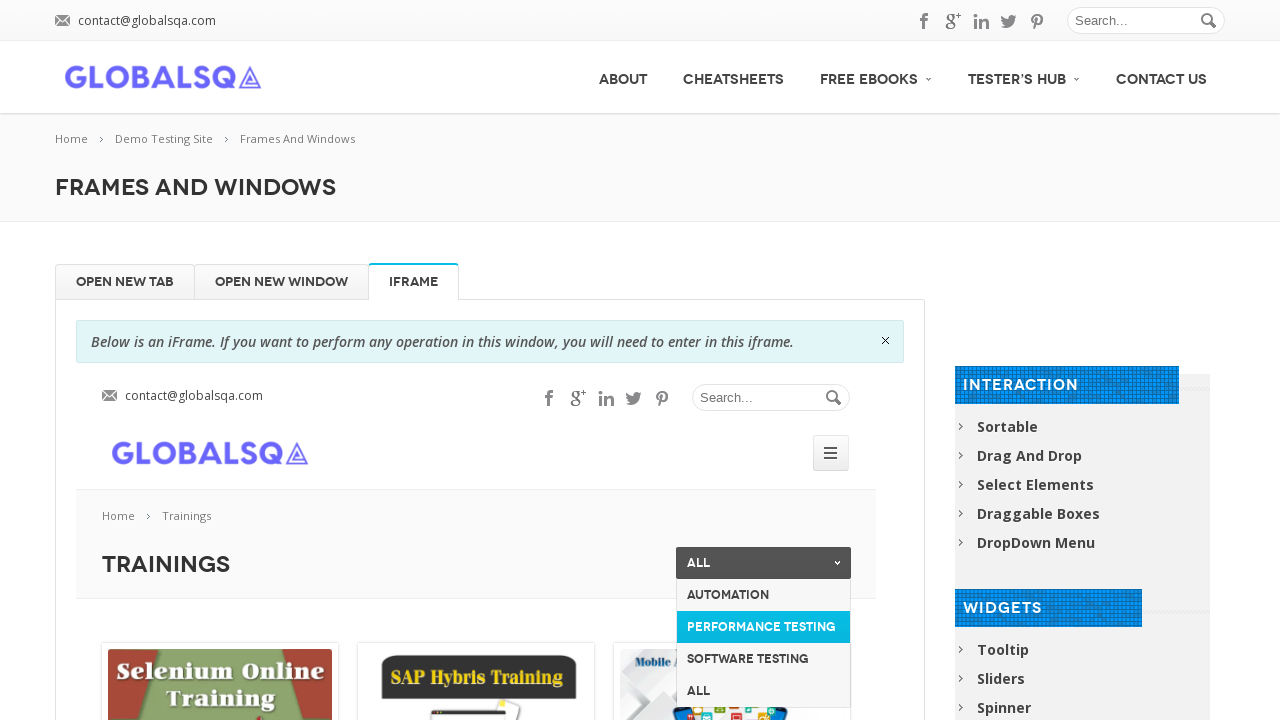

Hovered over a submenu item at (764, 659) on iframe[name='globalSqa'] >> internal:control=enter-frame >> xpath=//span[text()=
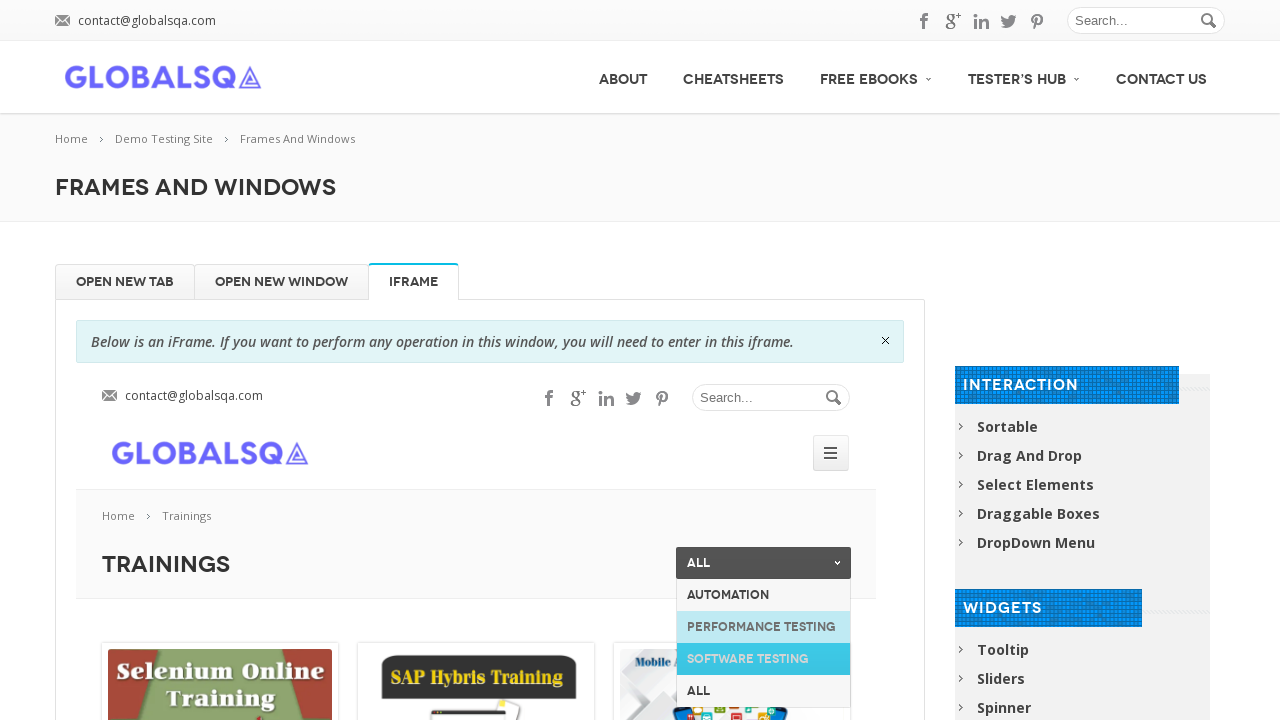

Waited 500ms to observe hover effect
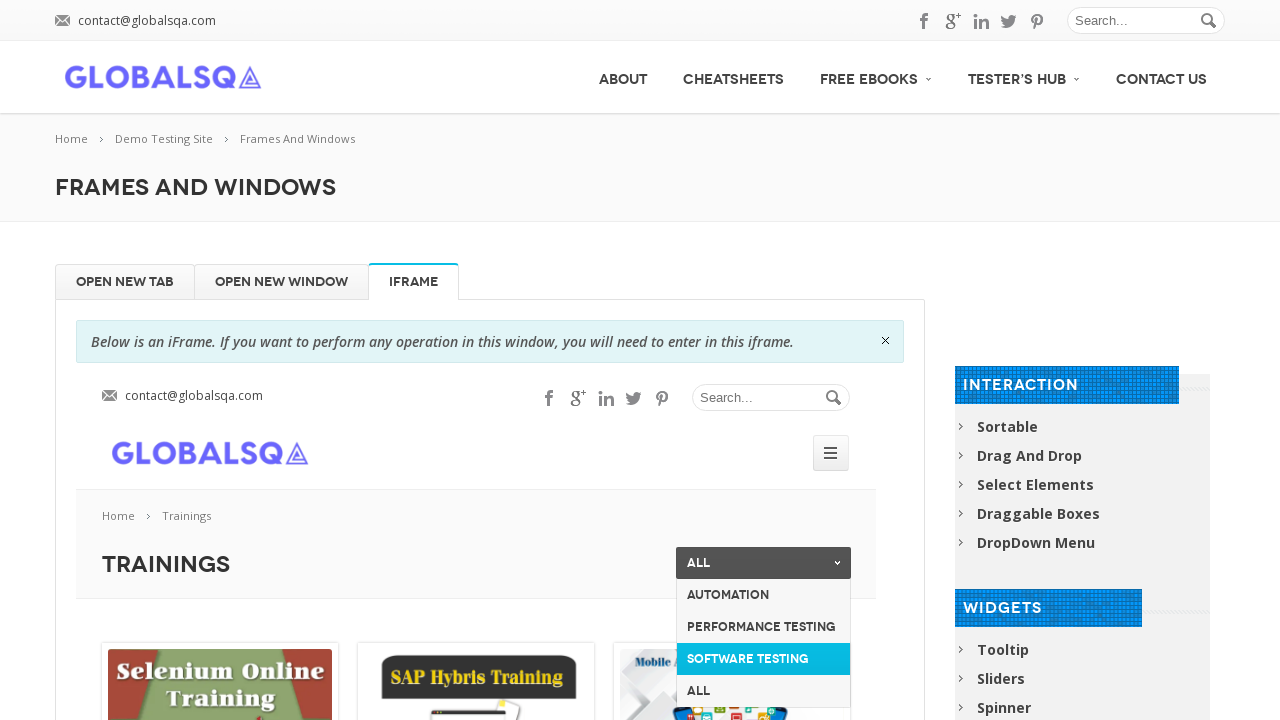

Hovered over a submenu item at (764, 691) on iframe[name='globalSqa'] >> internal:control=enter-frame >> xpath=//span[text()=
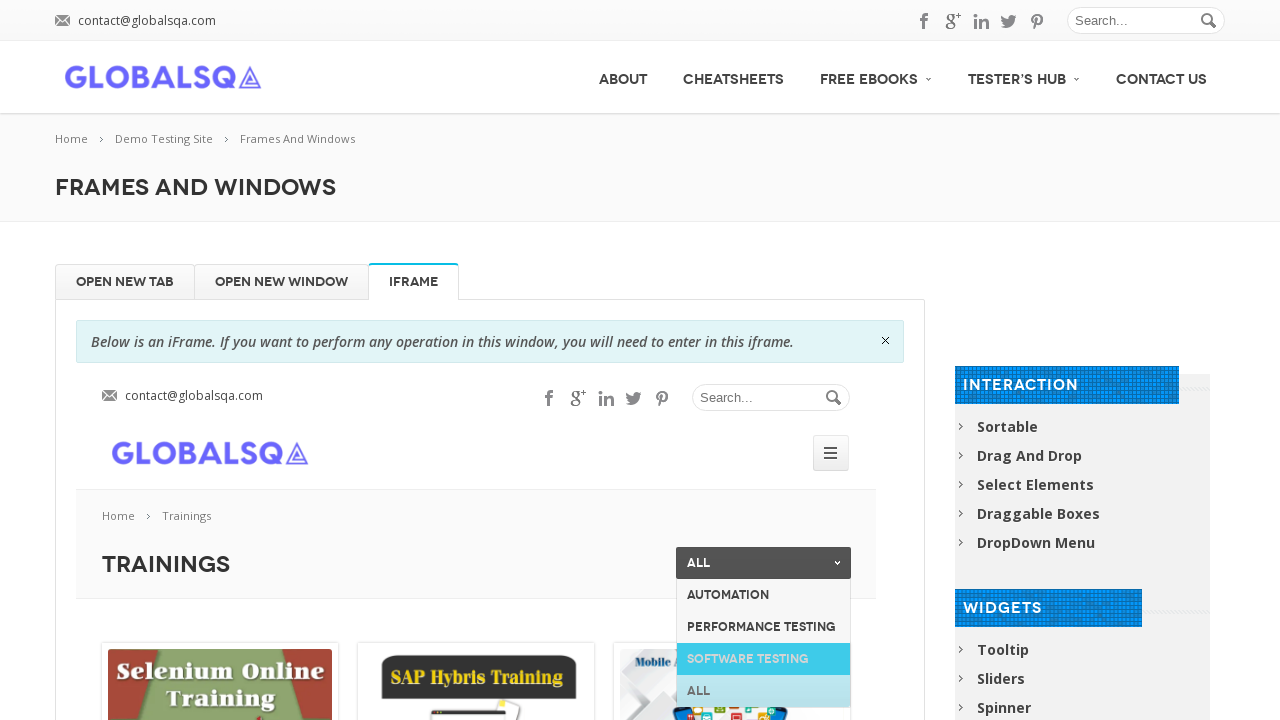

Waited 500ms to observe hover effect
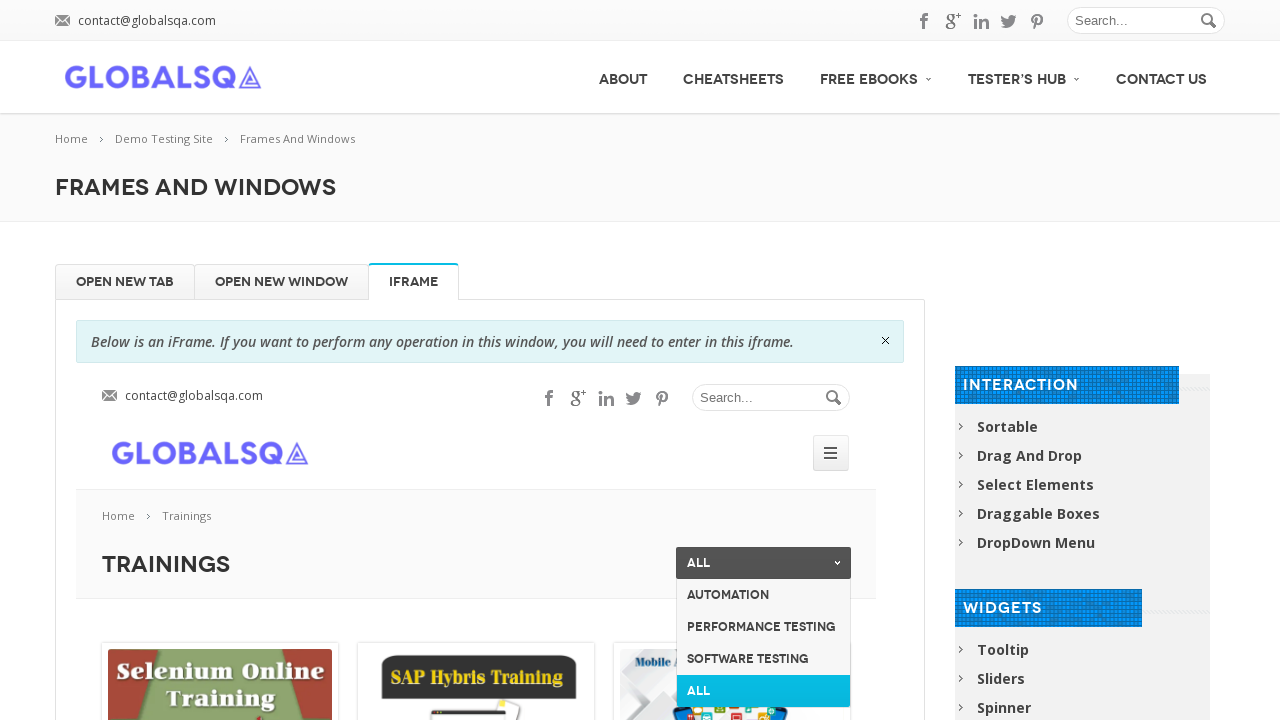

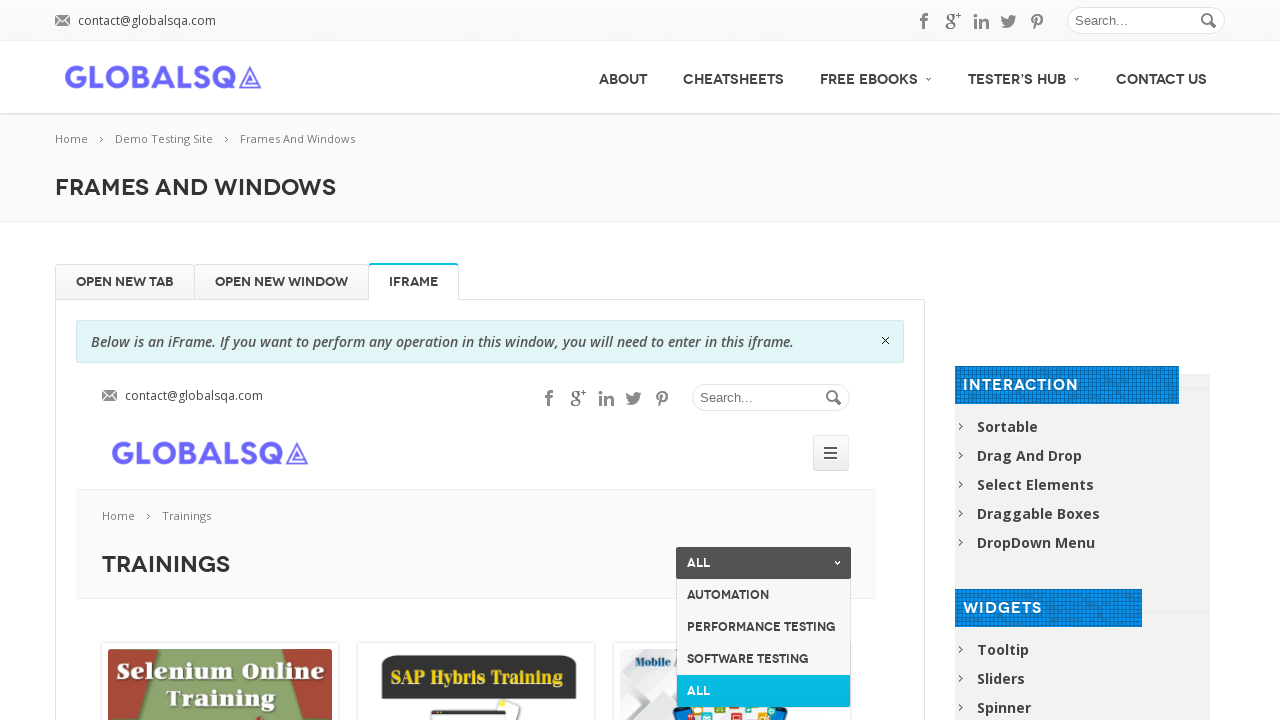